Tests prompt alert handling by navigating to the alerts demo page, triggering a prompt alert, entering text, and accepting it

Starting URL: https://demo.automationtesting.in/Alerts.html

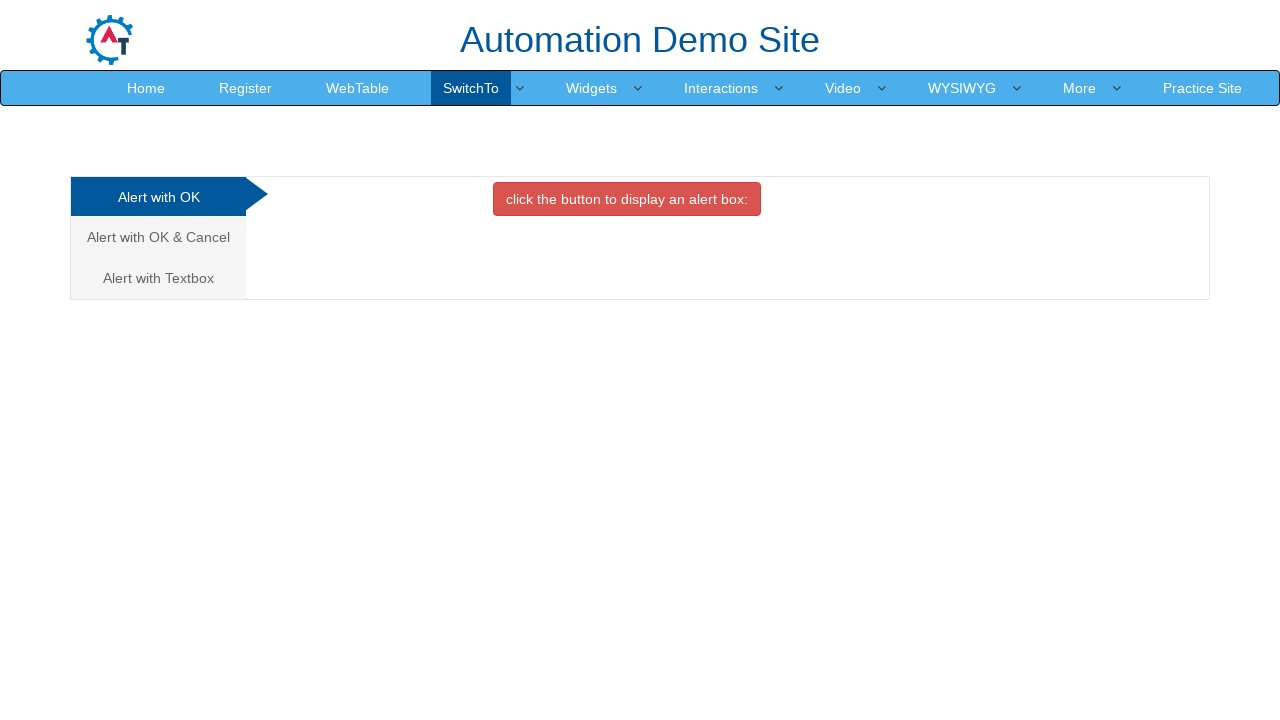

Clicked on the third tab for prompt alerts at (158, 278) on xpath=//li[3]//a[@class='analystic']
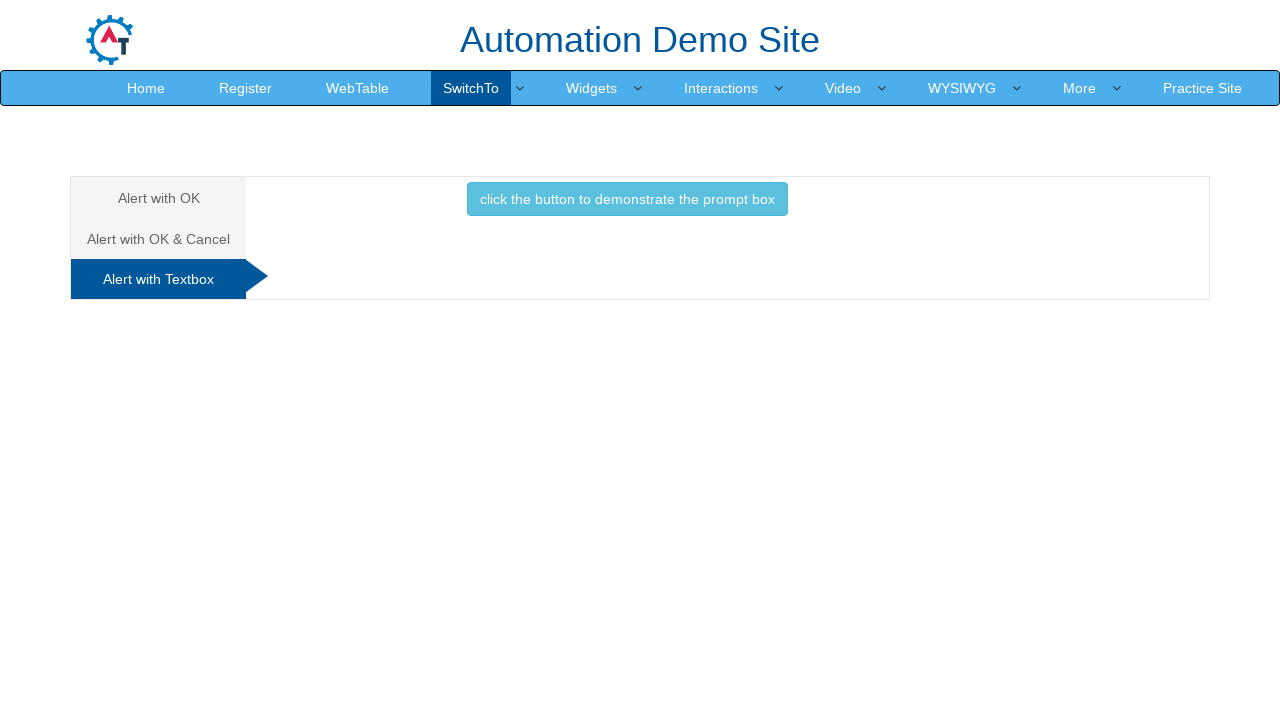

Clicked the button to trigger the prompt alert at (627, 199) on xpath=//button[@class='btn btn-info']
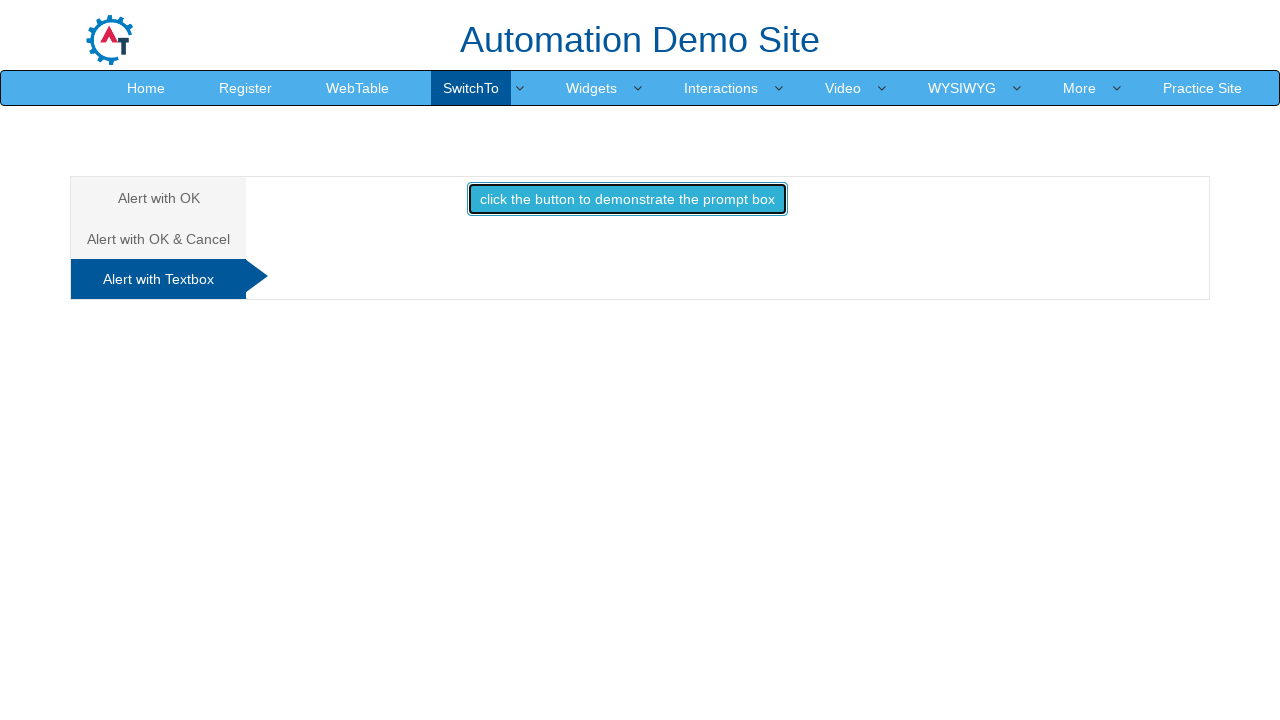

Set up dialog handler to accept prompt with text 'Ashritha'
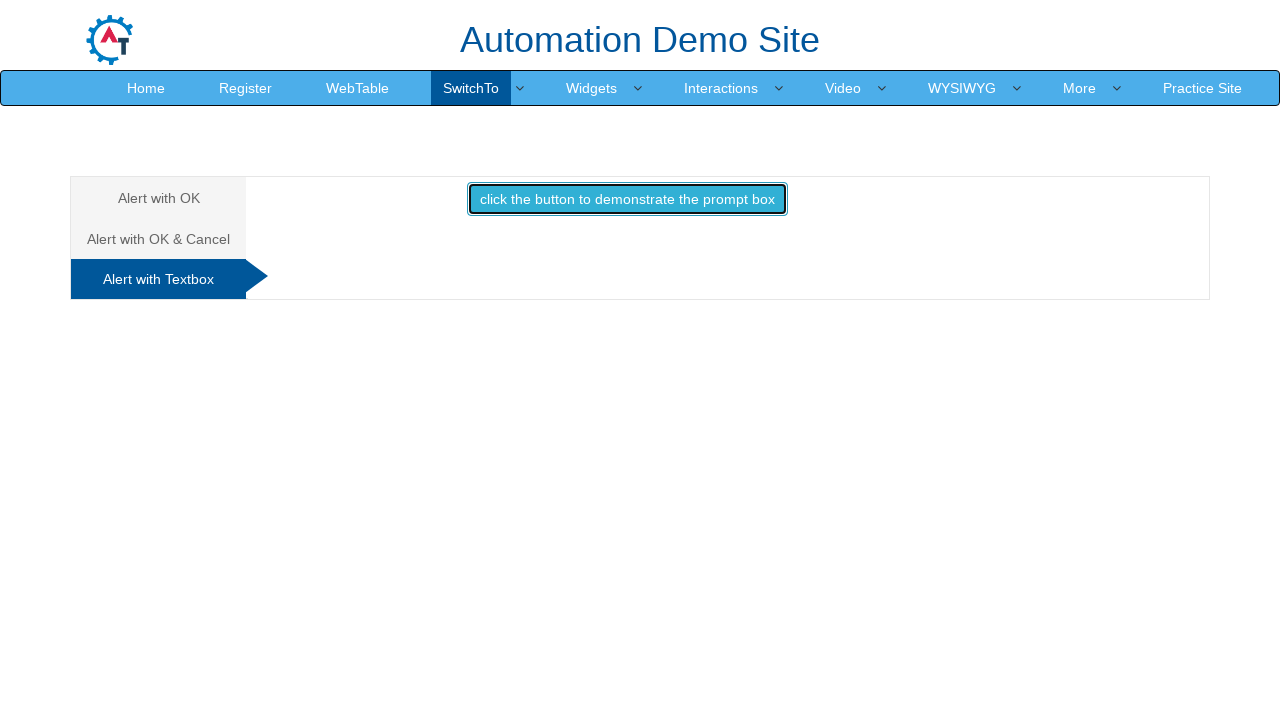

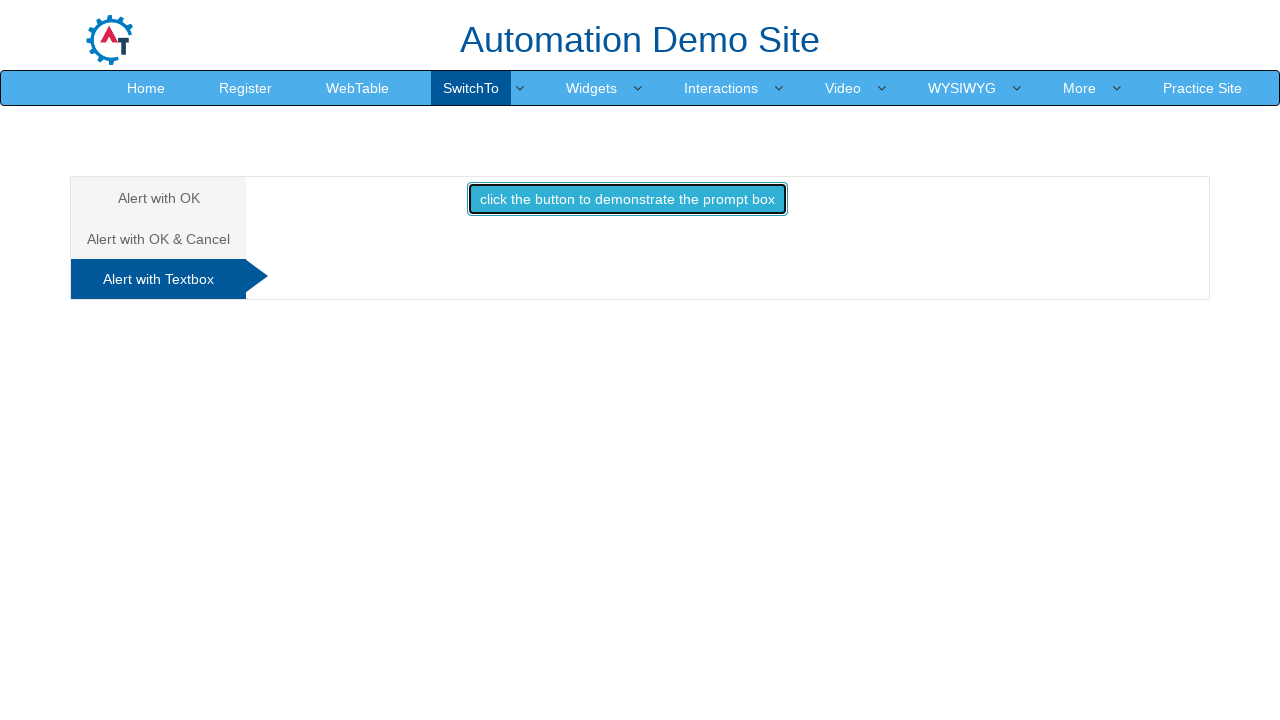